Tests JavaScript alert handling by clicking a button to trigger an alert, accepting it, and verifying the result message is displayed correctly on the page.

Starting URL: http://the-internet.herokuapp.com/javascript_alerts

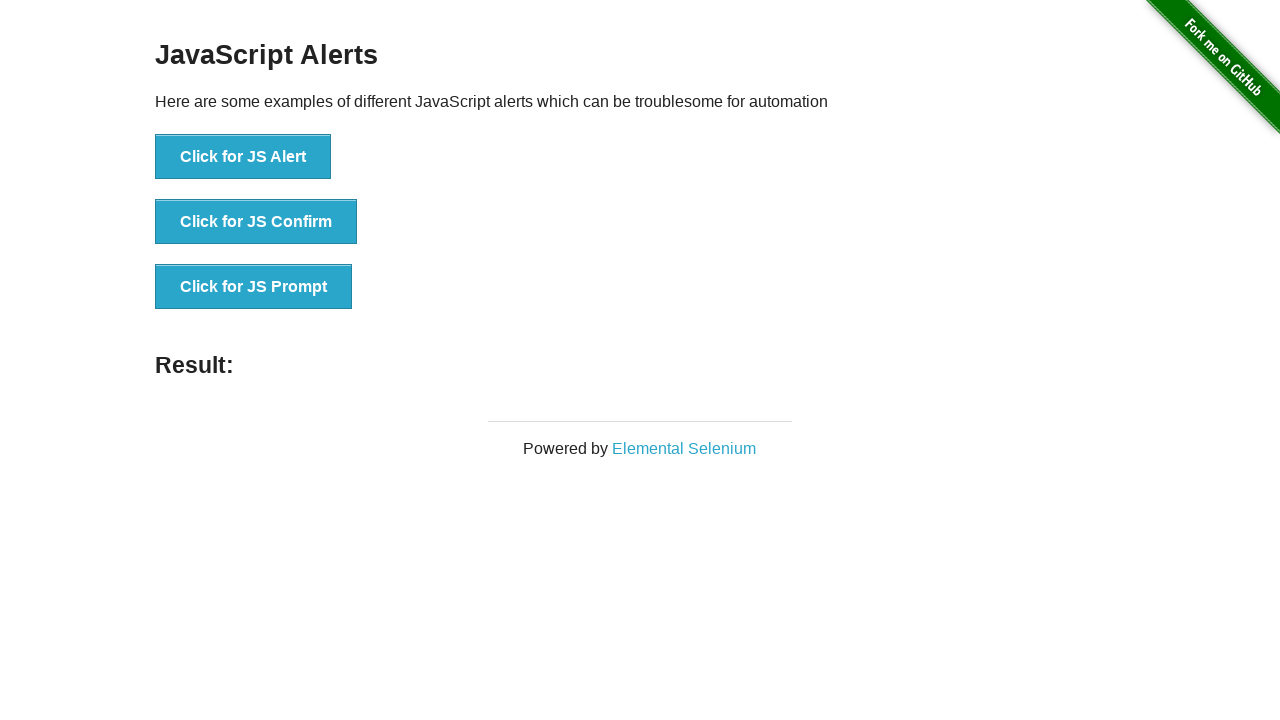

Clicked first button to trigger JavaScript alert at (243, 157) on ul > li:nth-child(1) > button
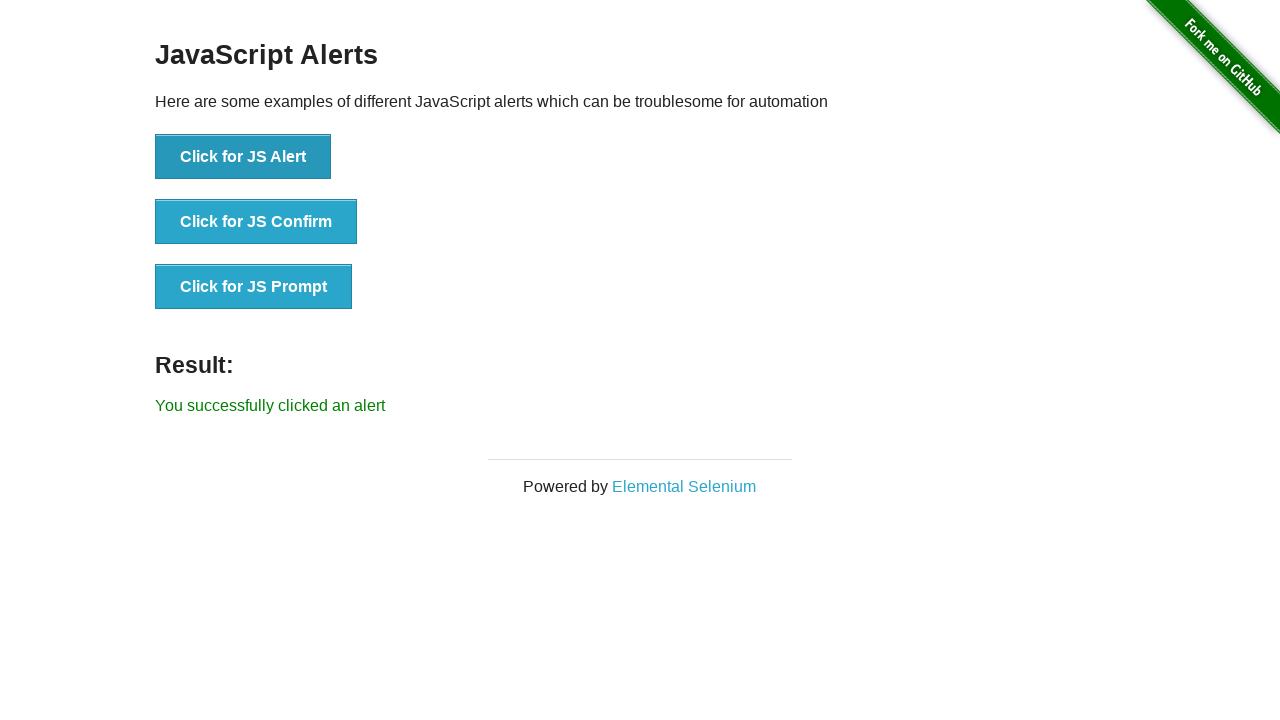

Registered dialog handler to accept alerts
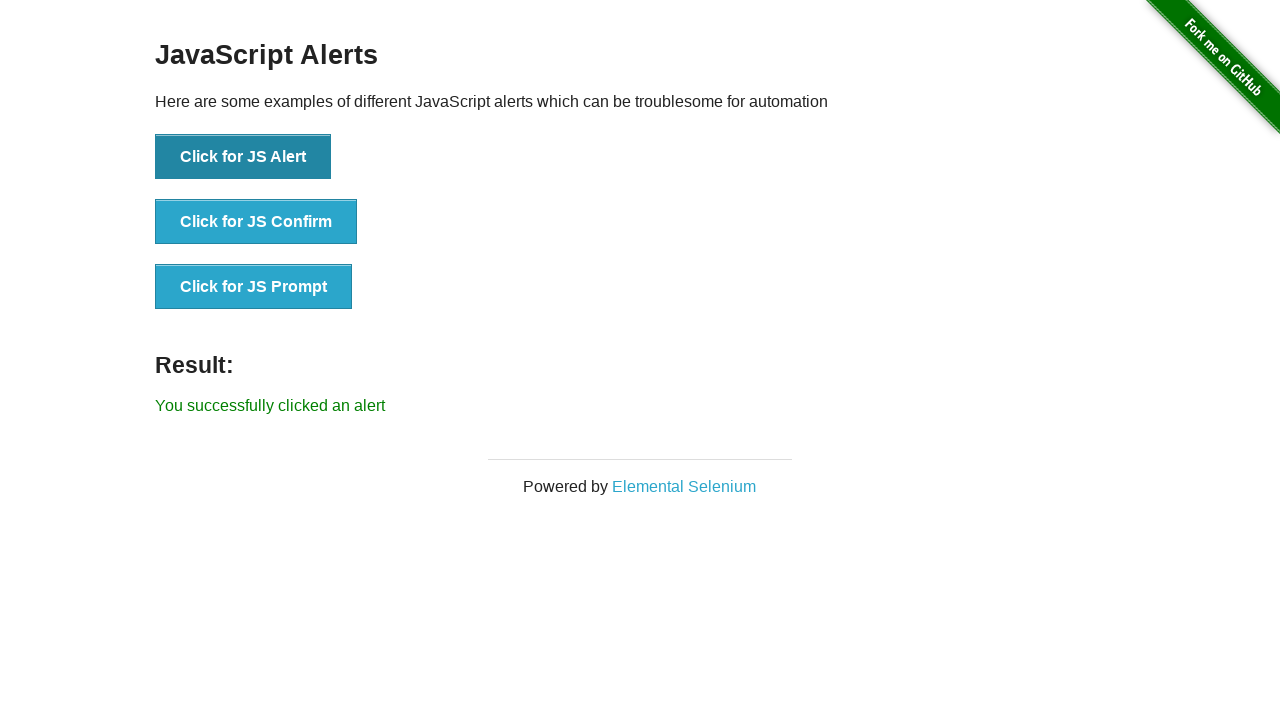

Clicked button to trigger alert with handler active at (243, 157) on ul > li:nth-child(1) > button
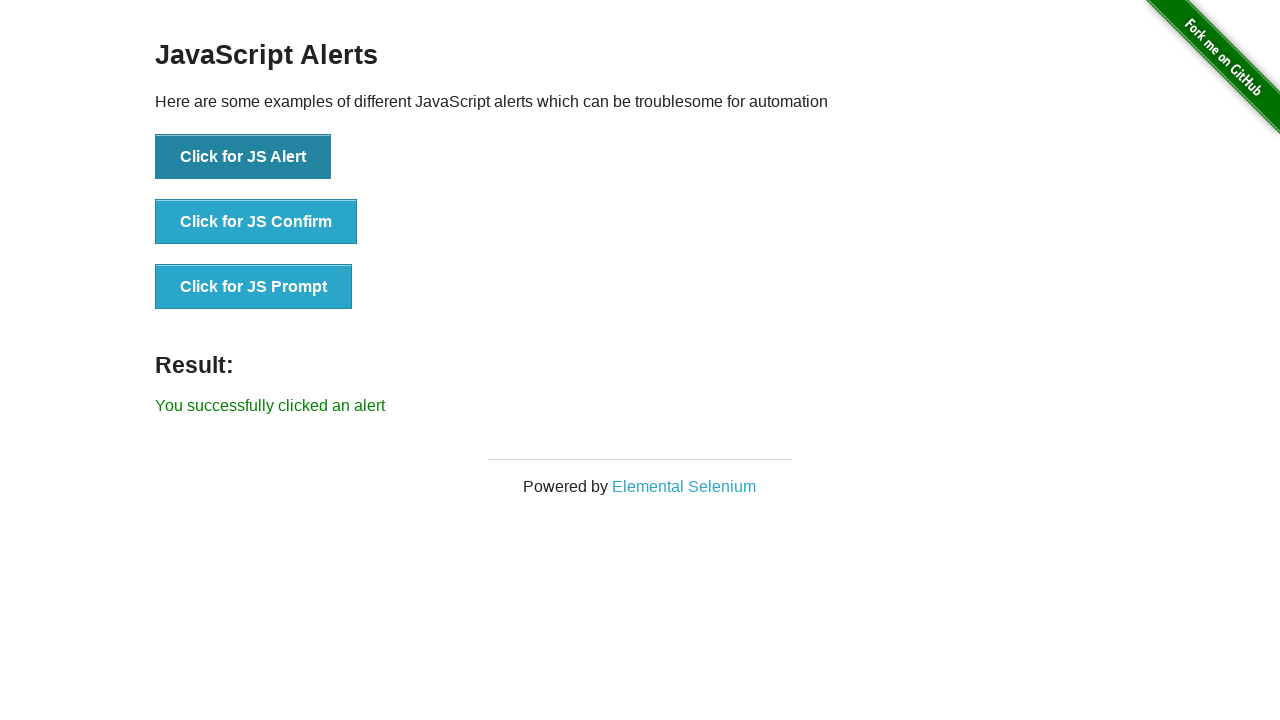

Retrieved result text from page
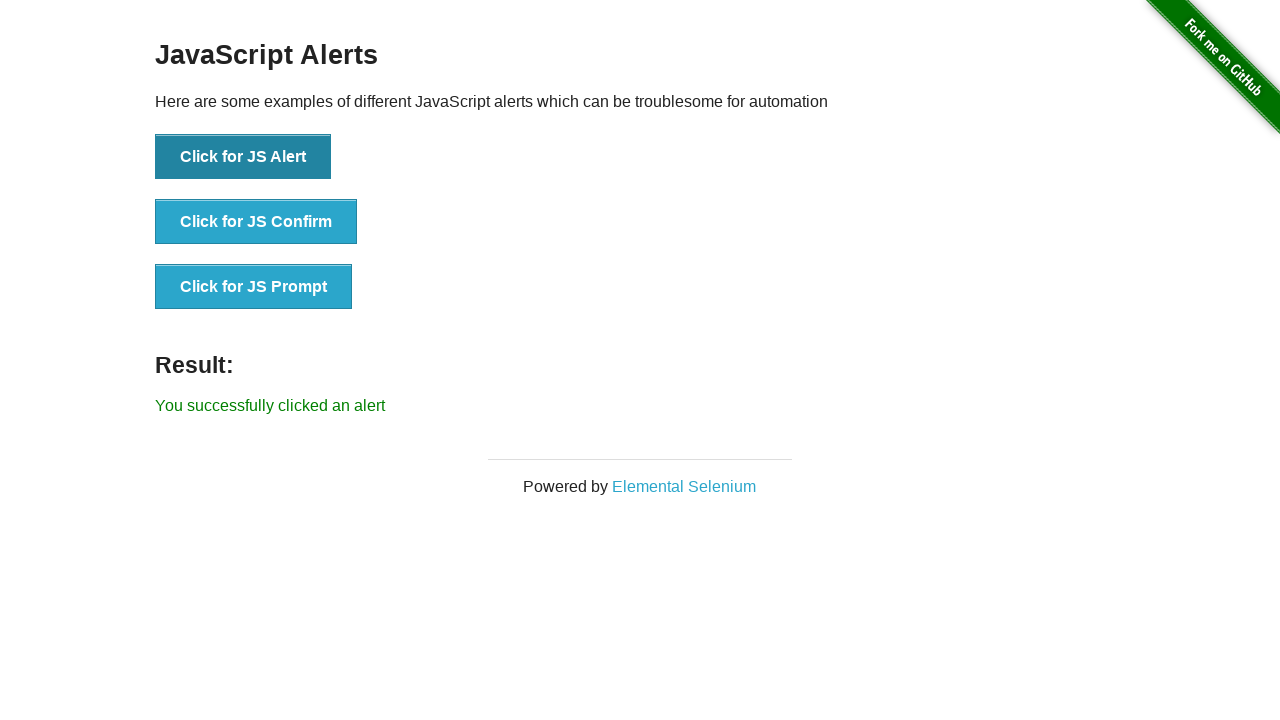

Verified result message is 'You successfully clicked an alert'
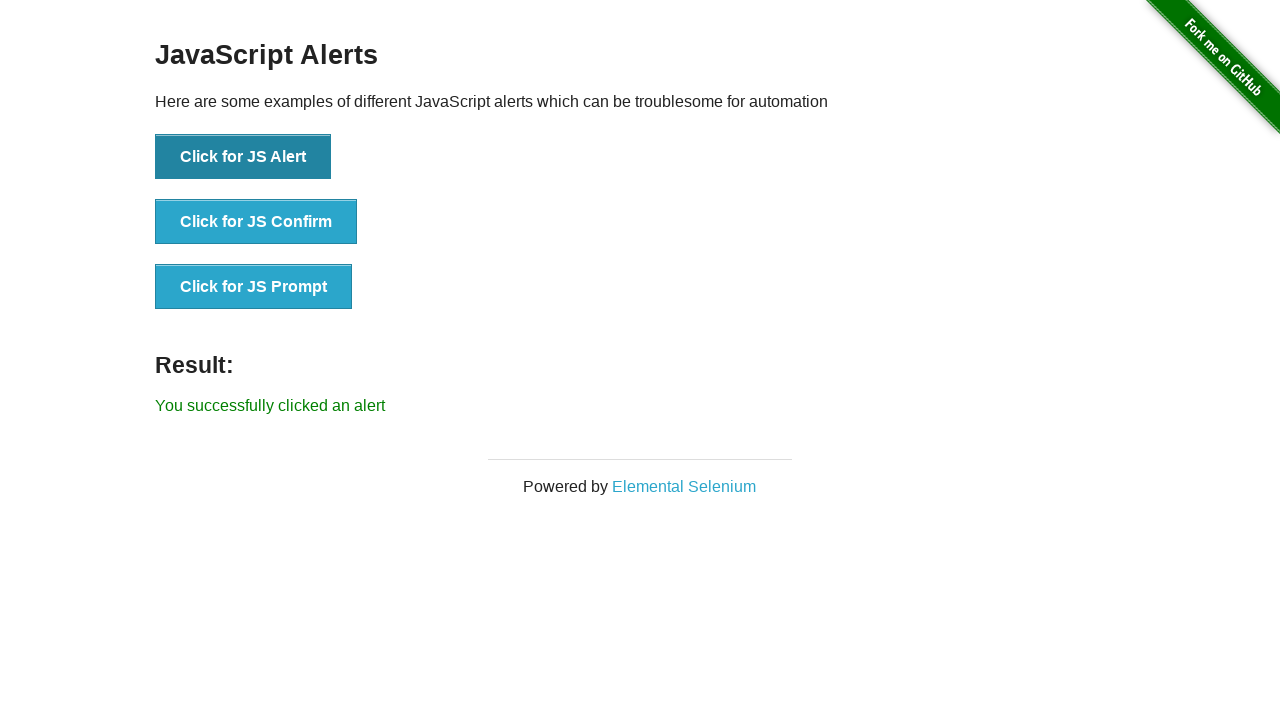

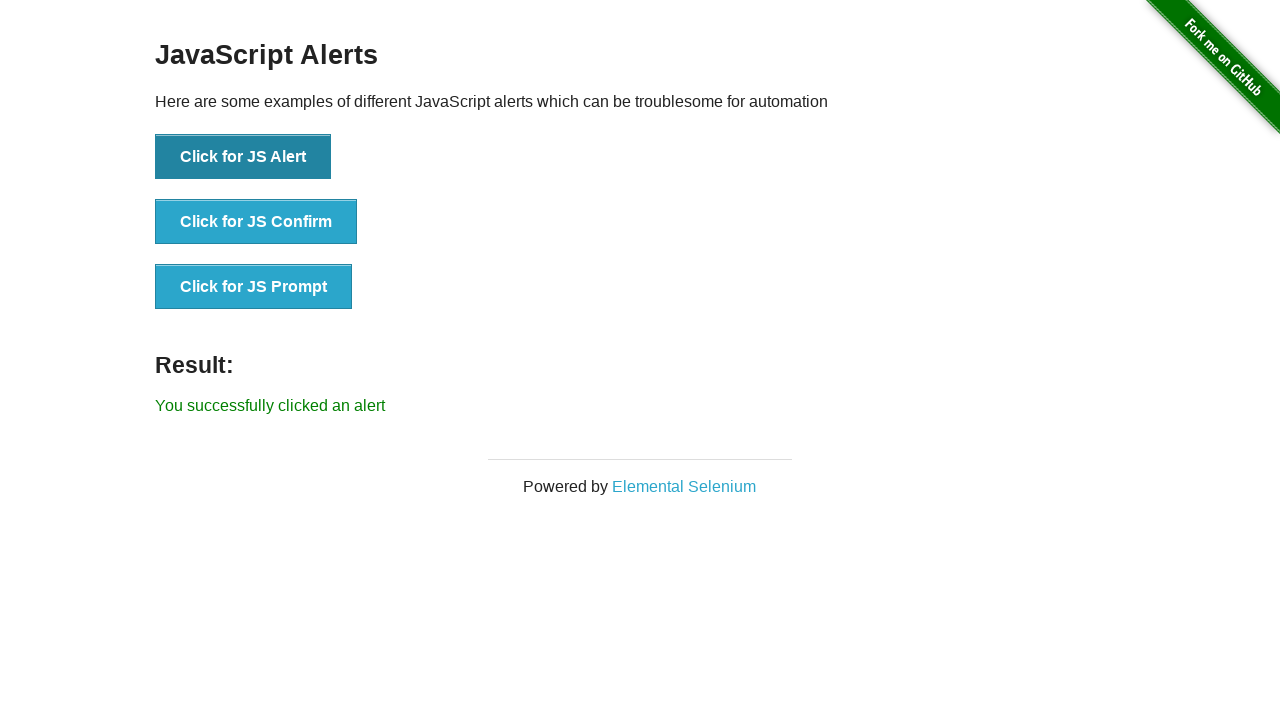